Navigates to W3Schools HTML tables tutorial page and verifies that anchor links are present on the page

Starting URL: https://www.w3schools.com/html/html_tables.asp

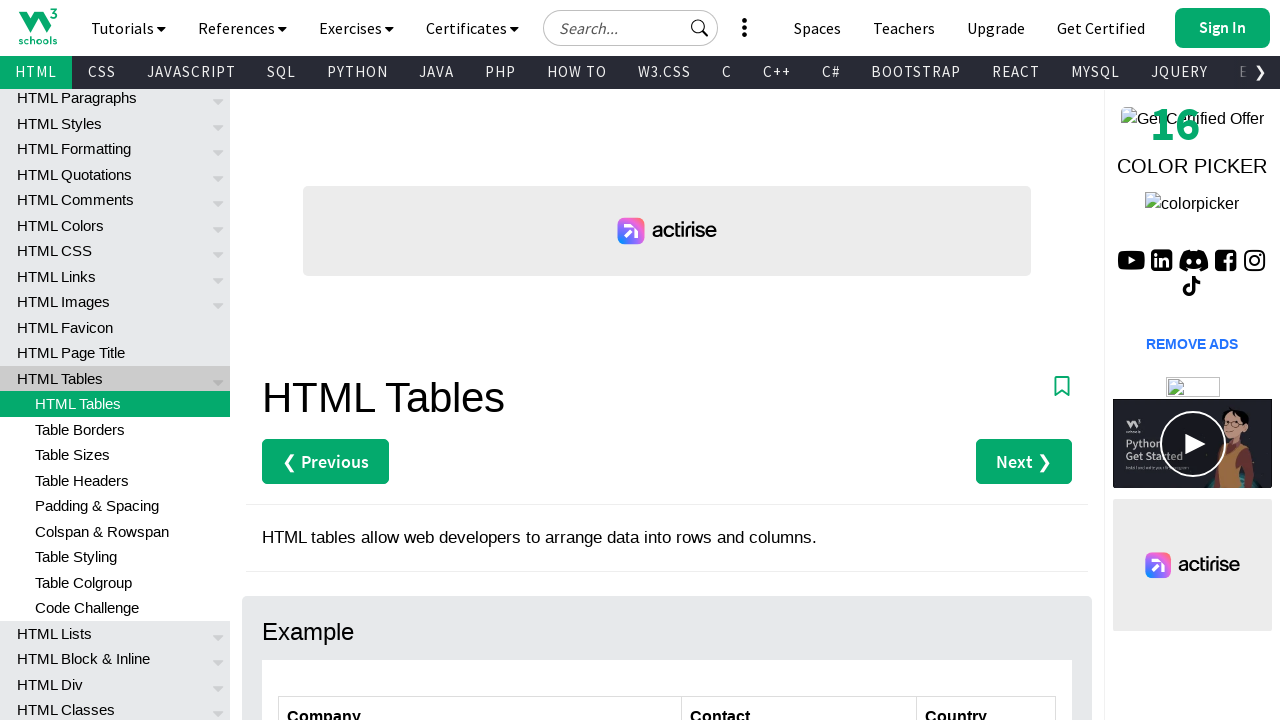

Navigated to W3Schools HTML tables tutorial page
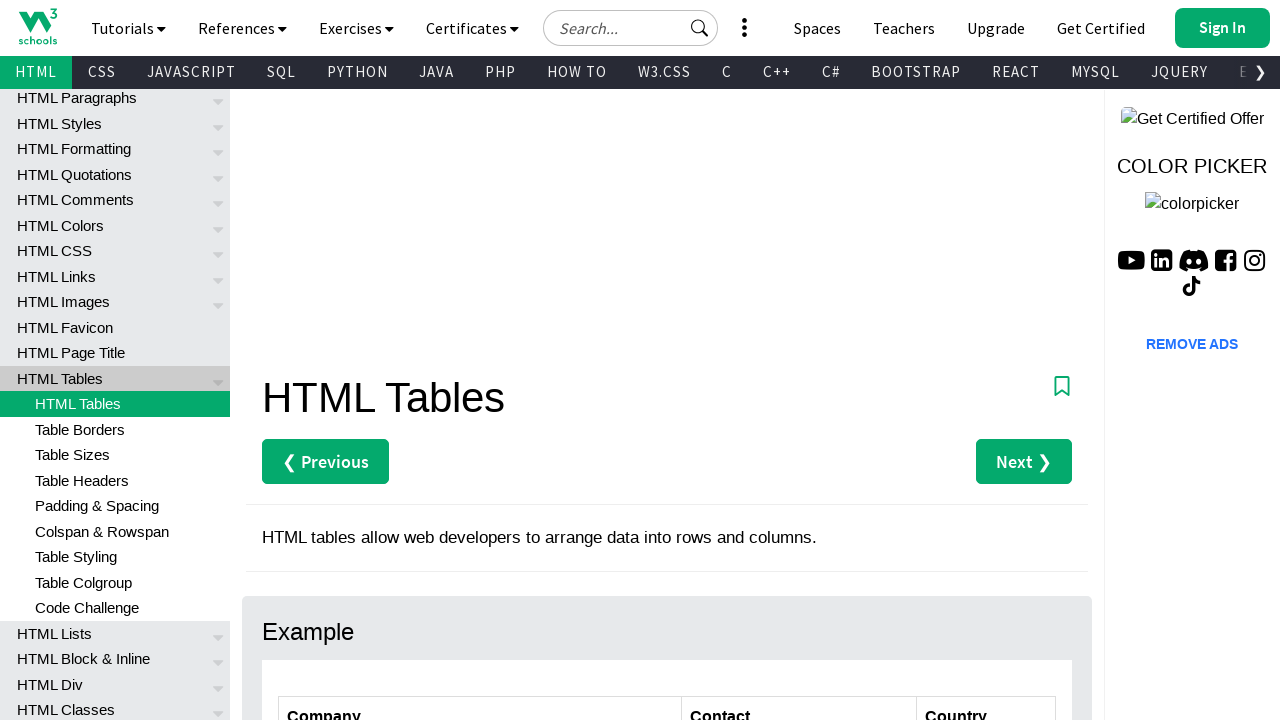

Waited for anchor elements to be present on the page
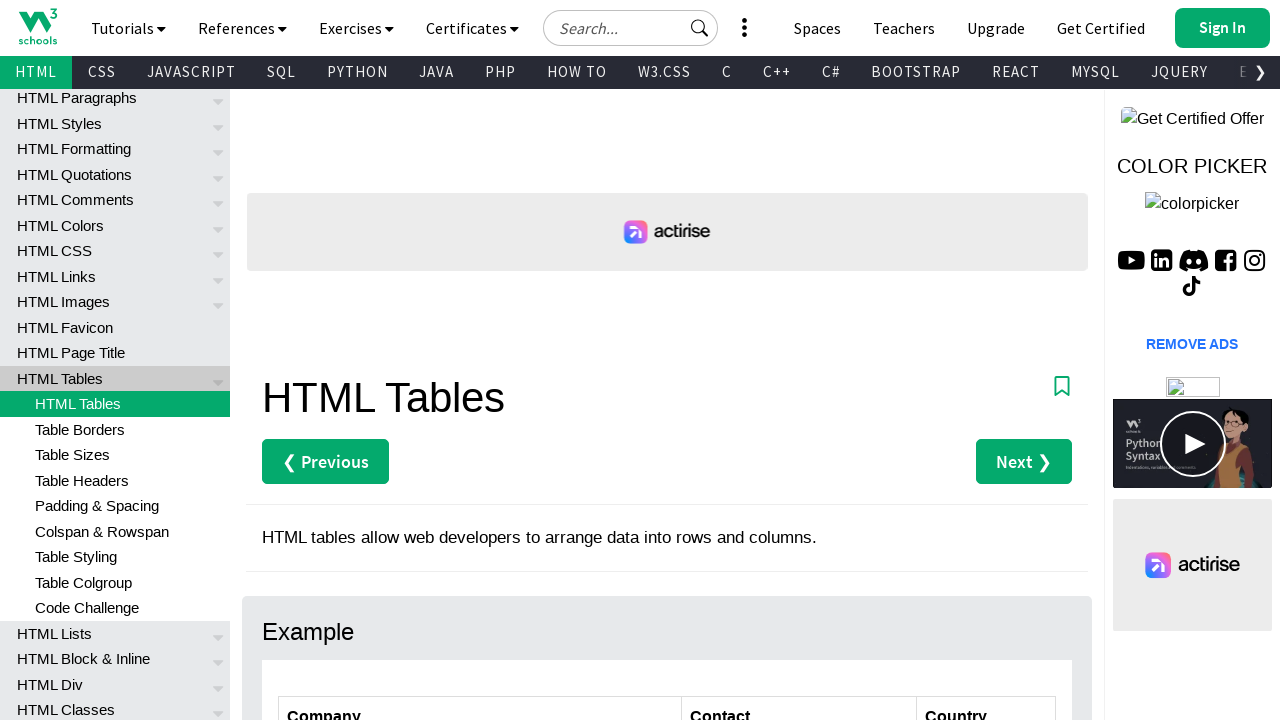

Located all anchor elements on the page
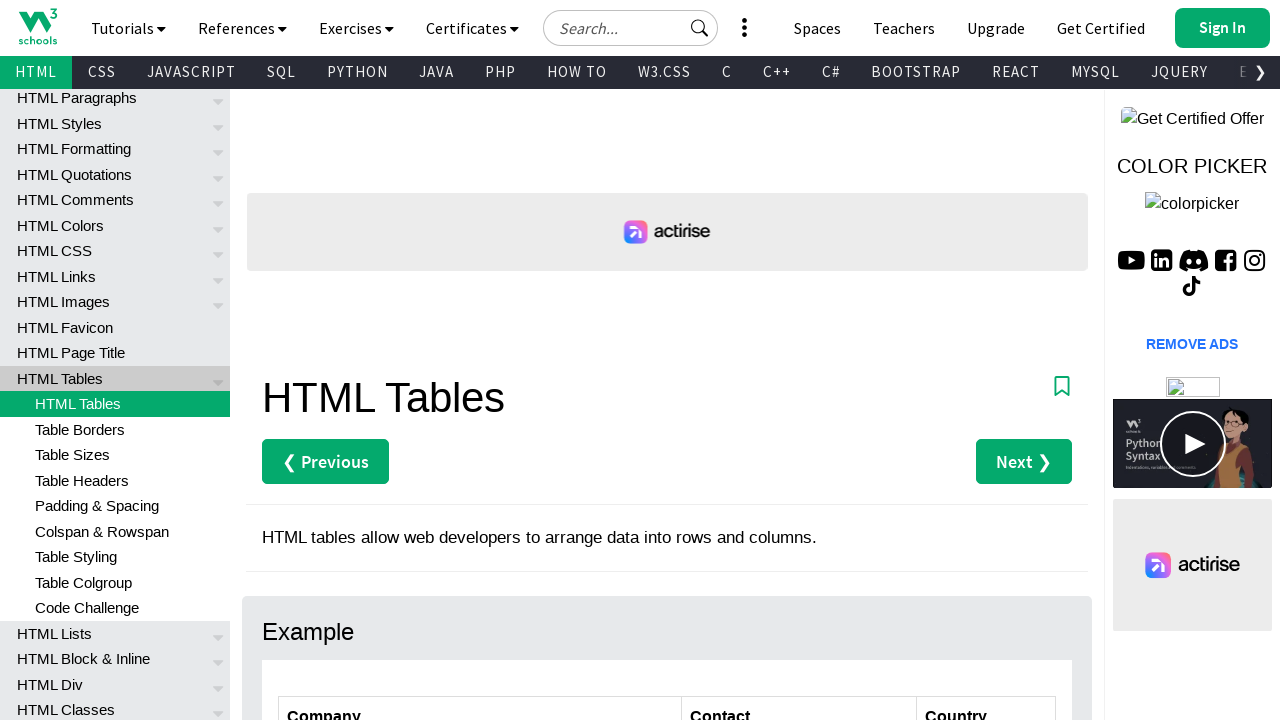

Verified that anchor links are present on the page
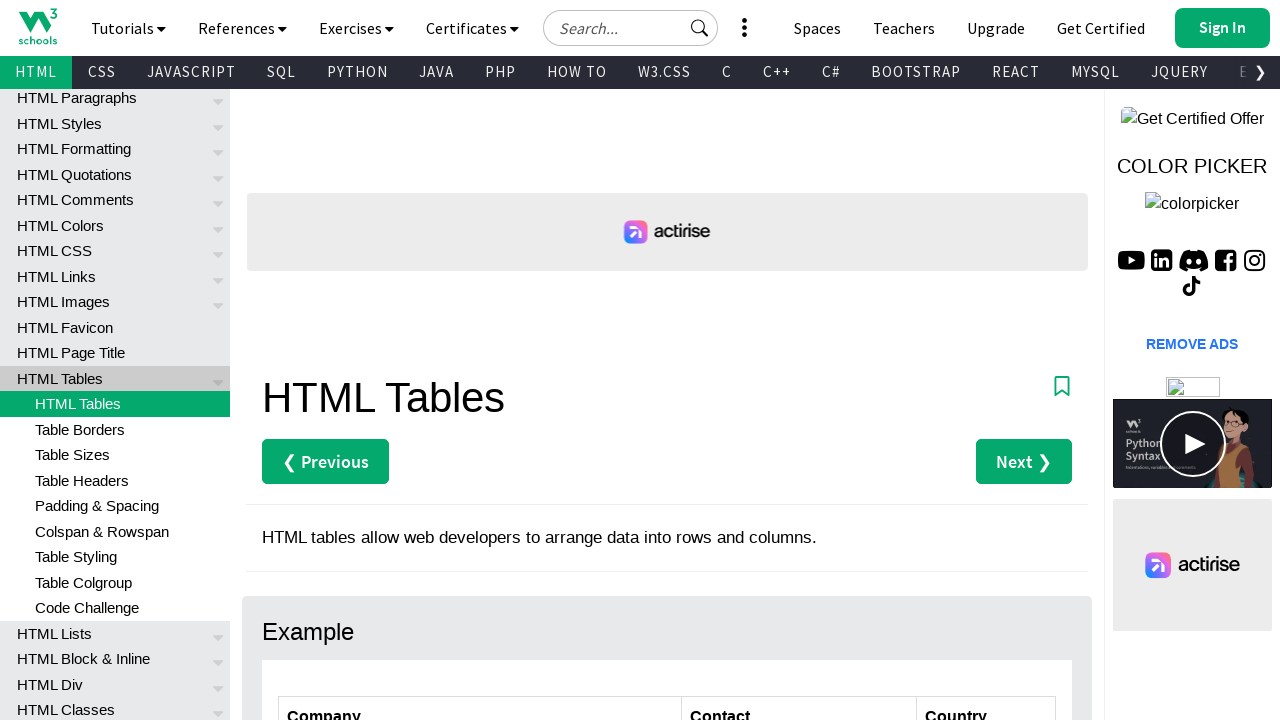

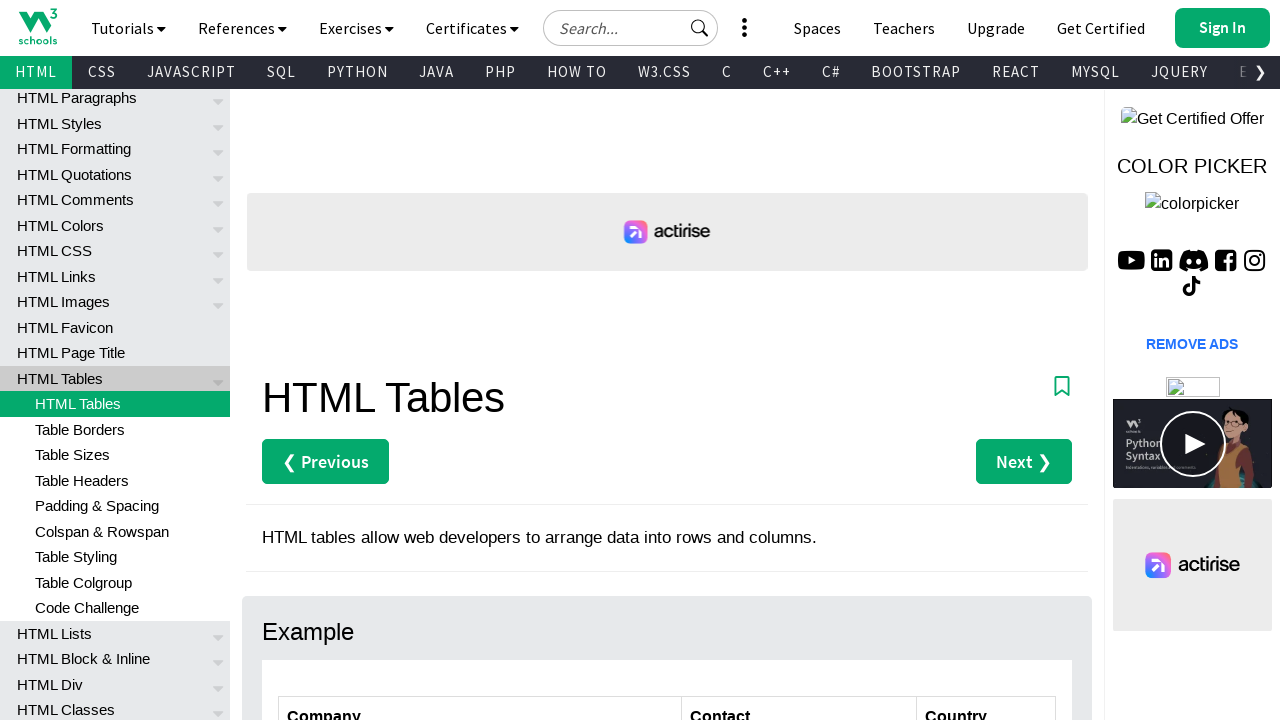